Tests input field functionality by entering a number, clearing it, and entering a different number

Starting URL: http://the-internet.herokuapp.com/inputs

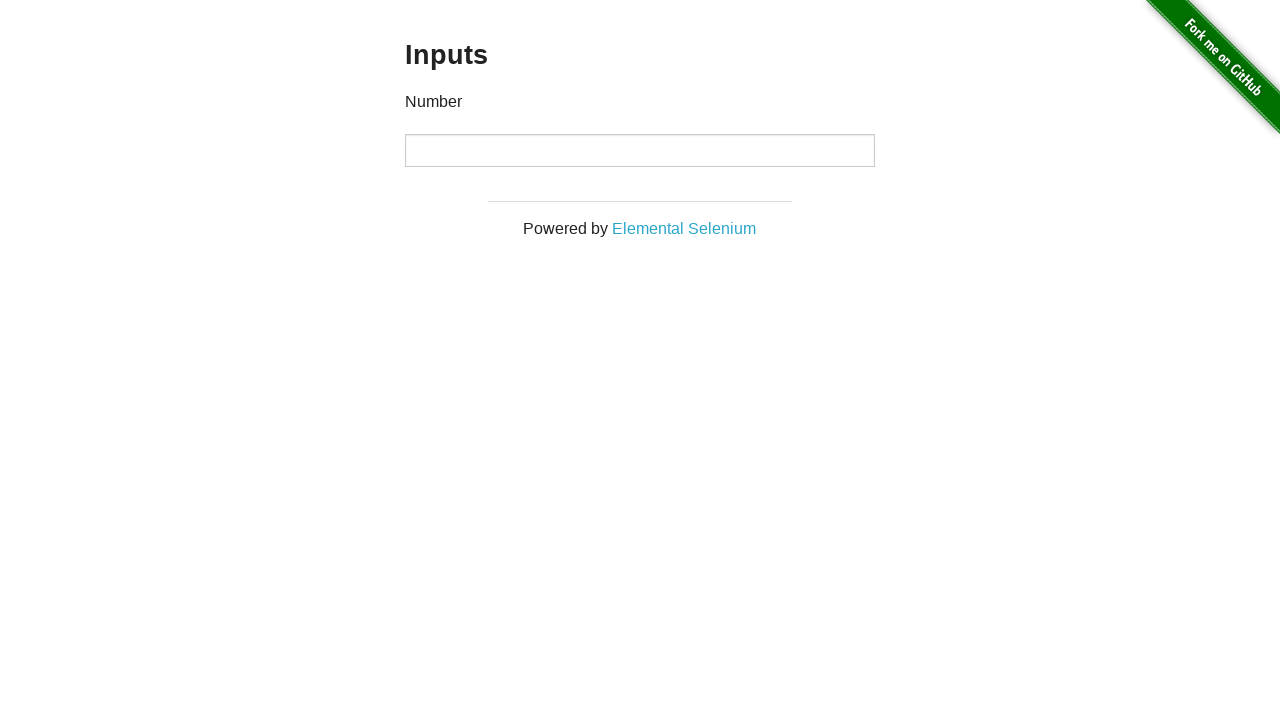

Entered '1000' into the input field on input
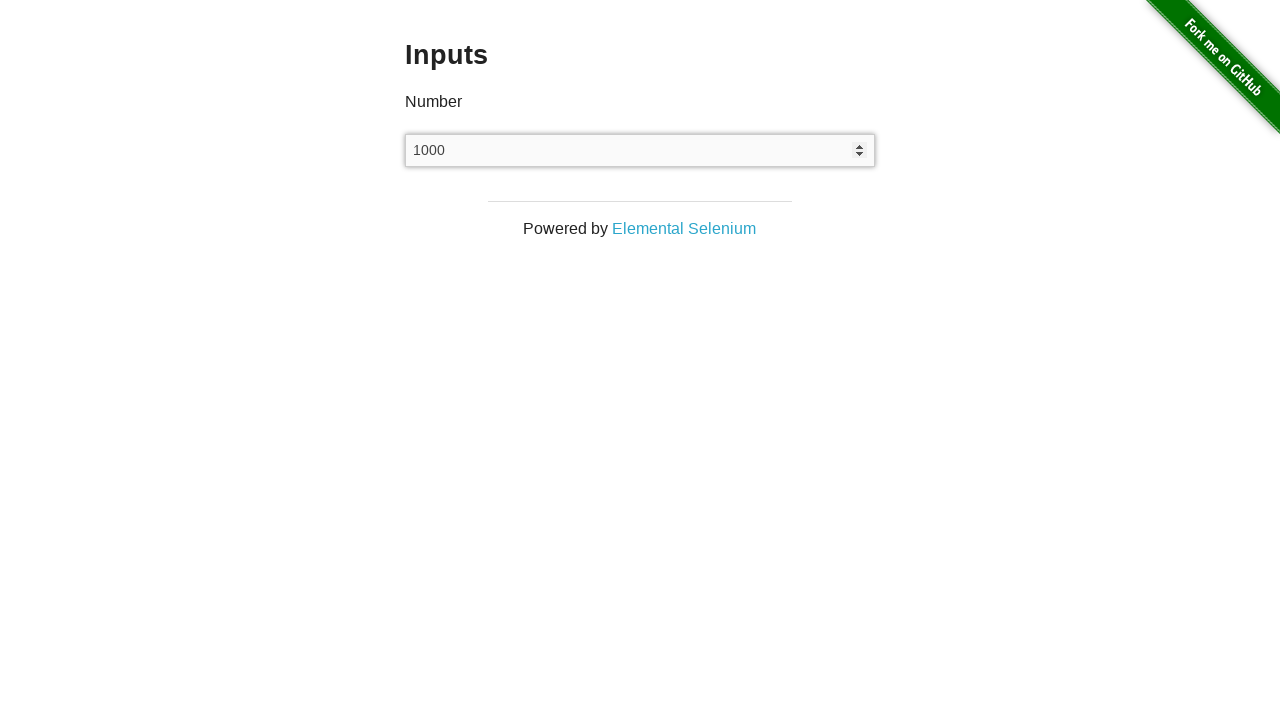

Waited 2 seconds to observe the input
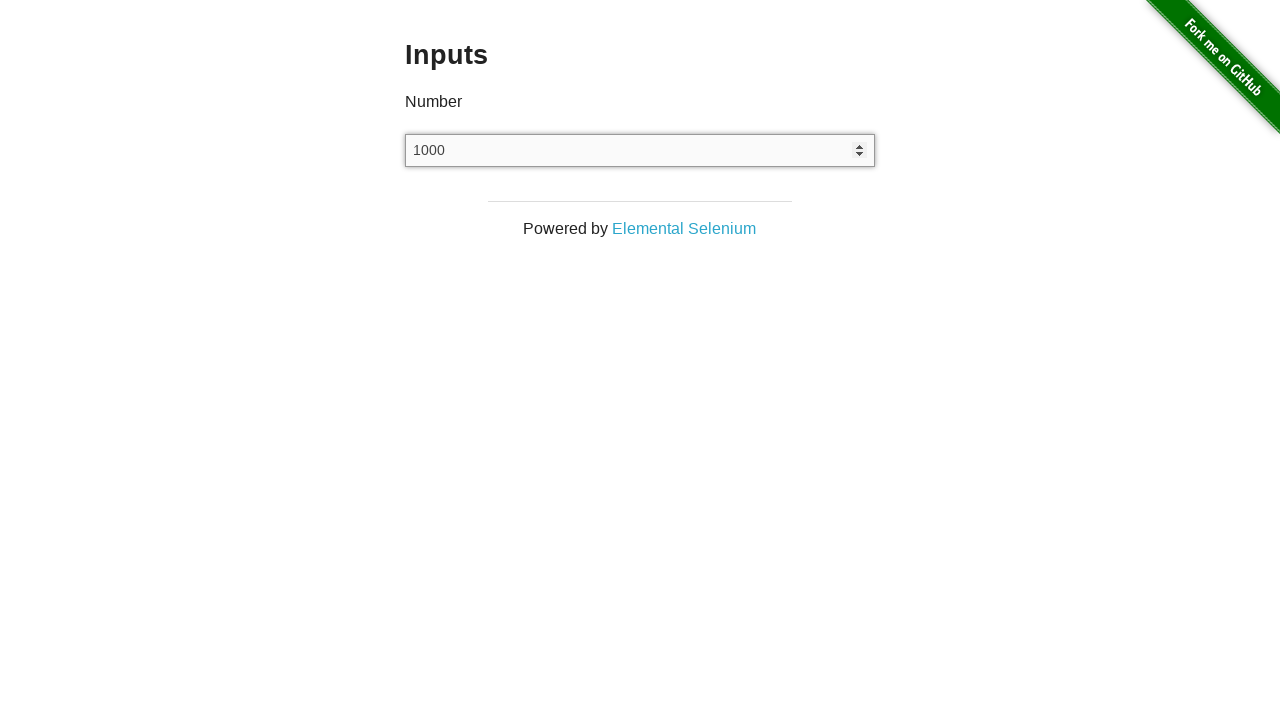

Cleared the input field on input
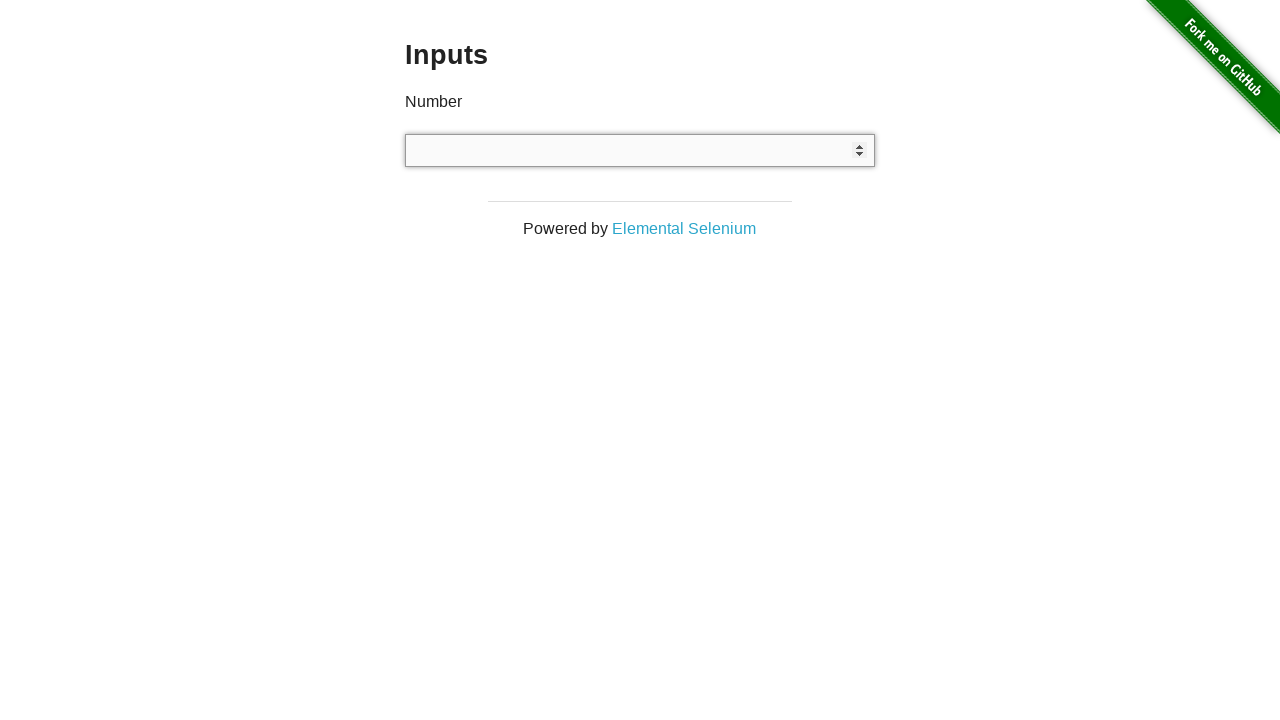

Waited 1 second after clearing
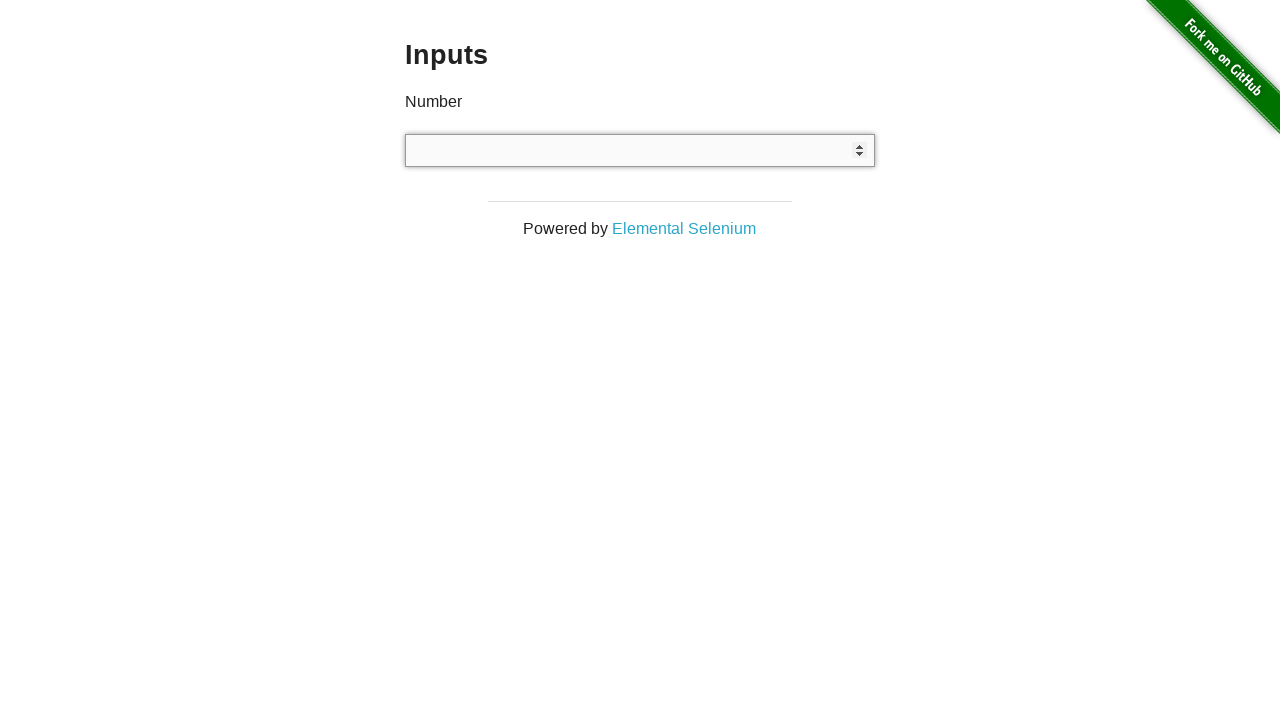

Entered '999' into the input field on input
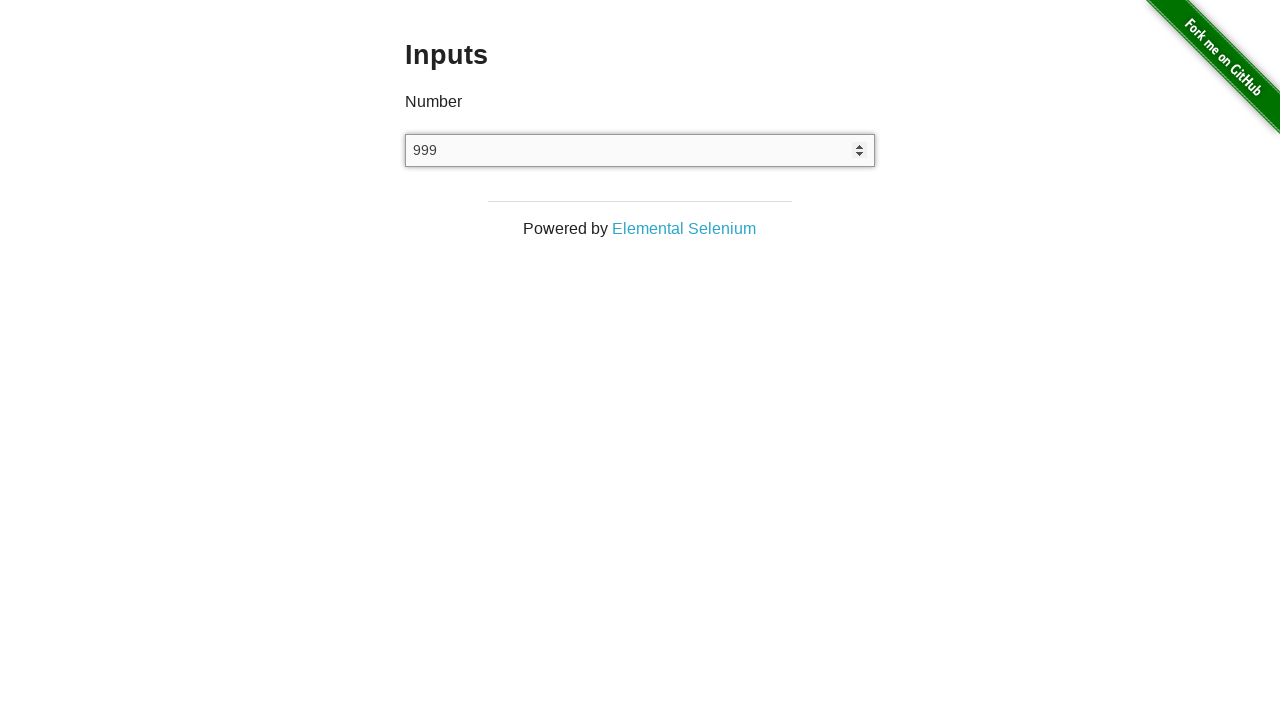

Waited 2 seconds to observe the final input value
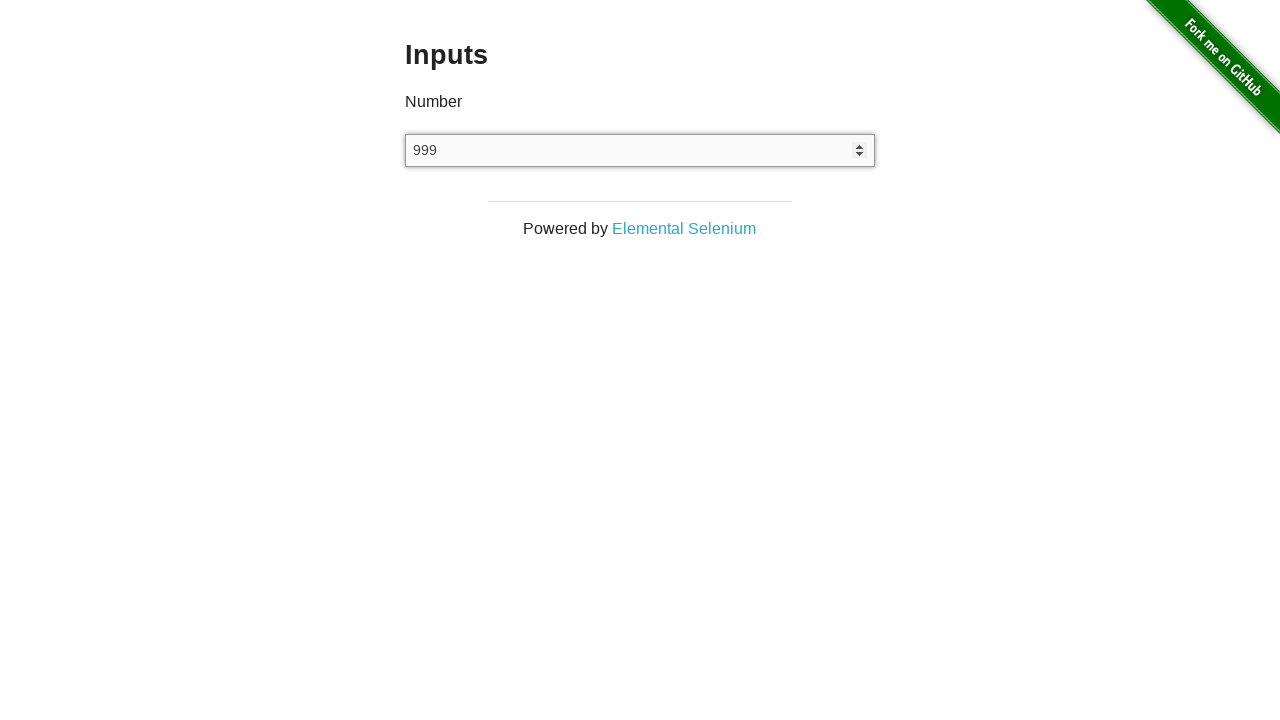

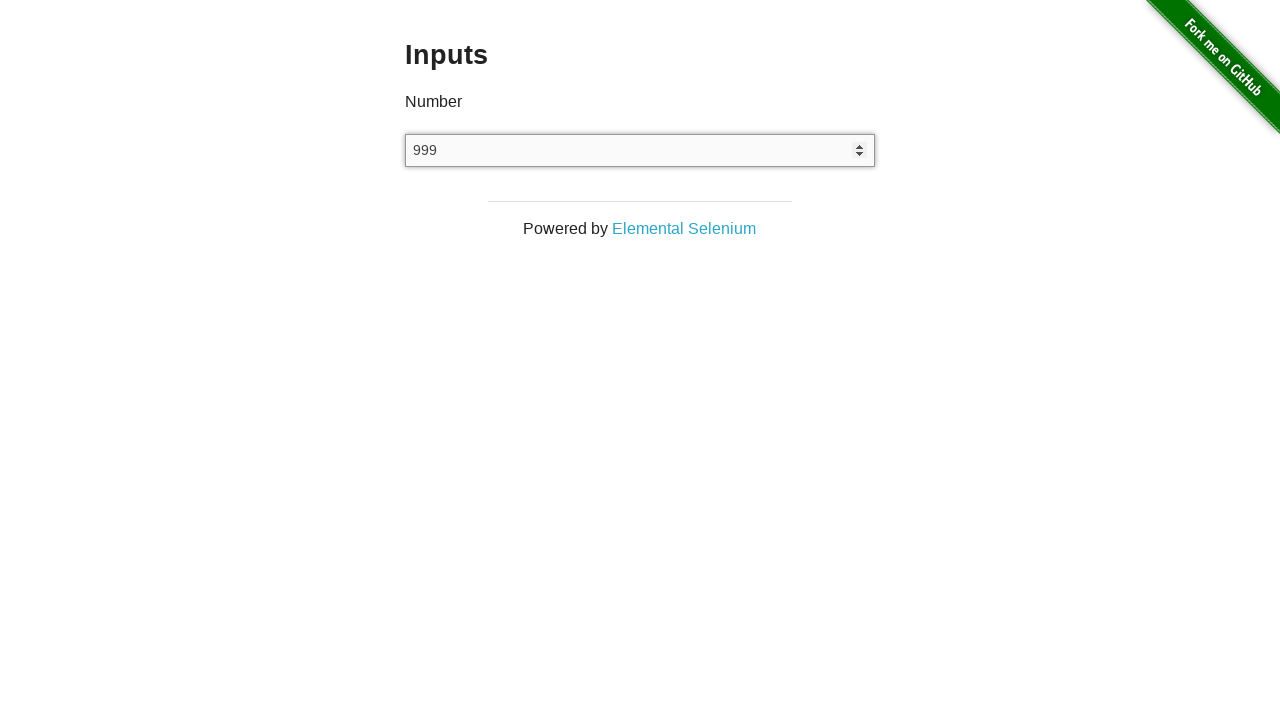